Navigates to a vegetable price table page and finds the price of items containing "Beans" in their name

Starting URL: https://rahulshettyacademy.com/seleniumPractise/#/offers

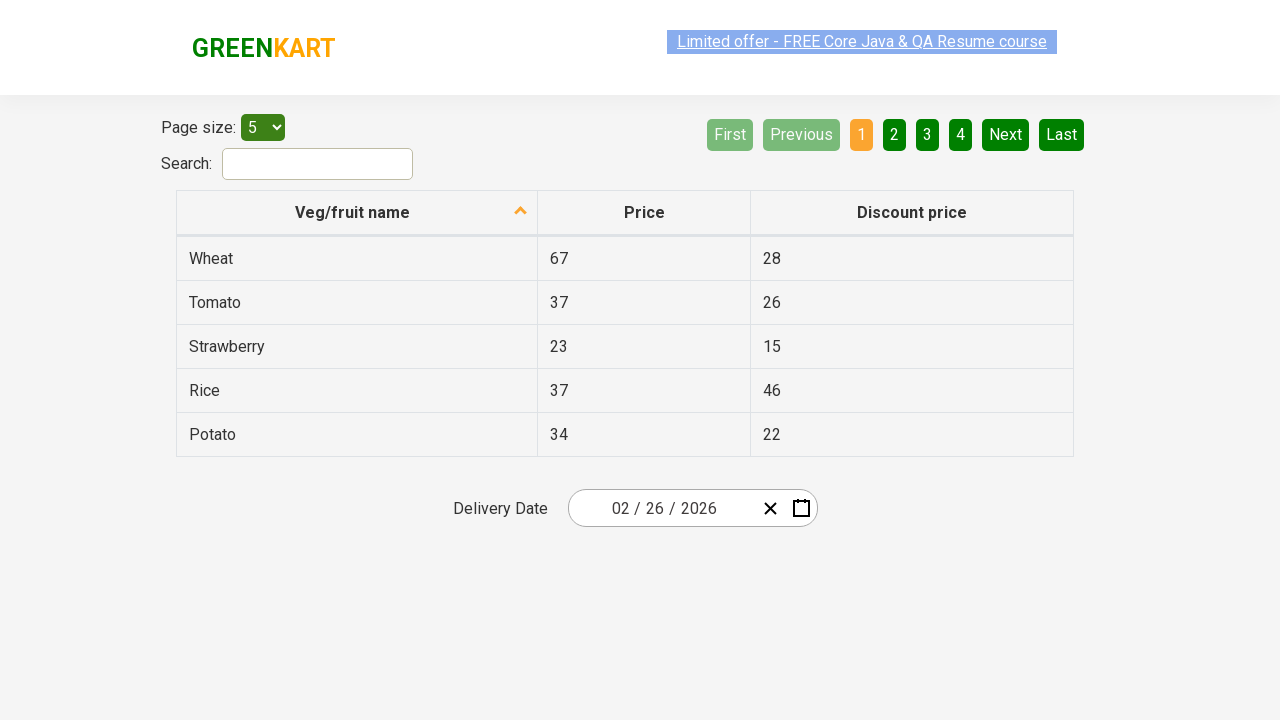

Waited for vegetable price table to load
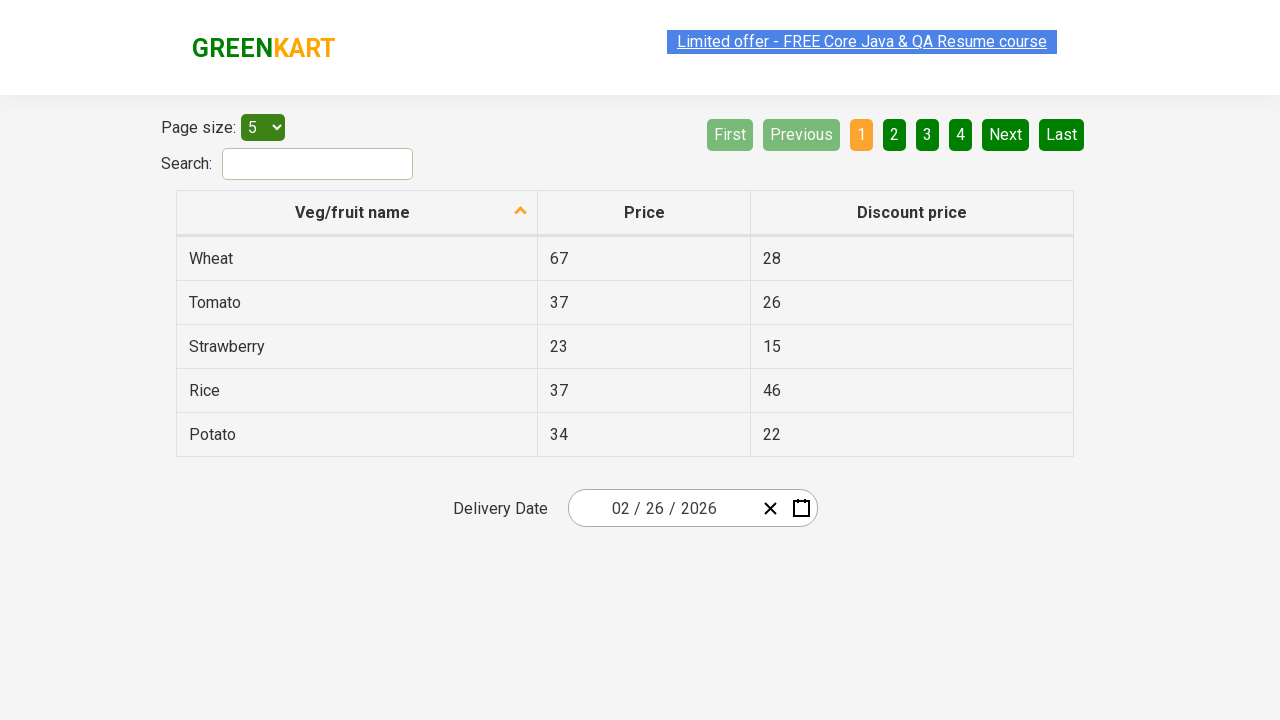

Located all vegetable name cells in the table
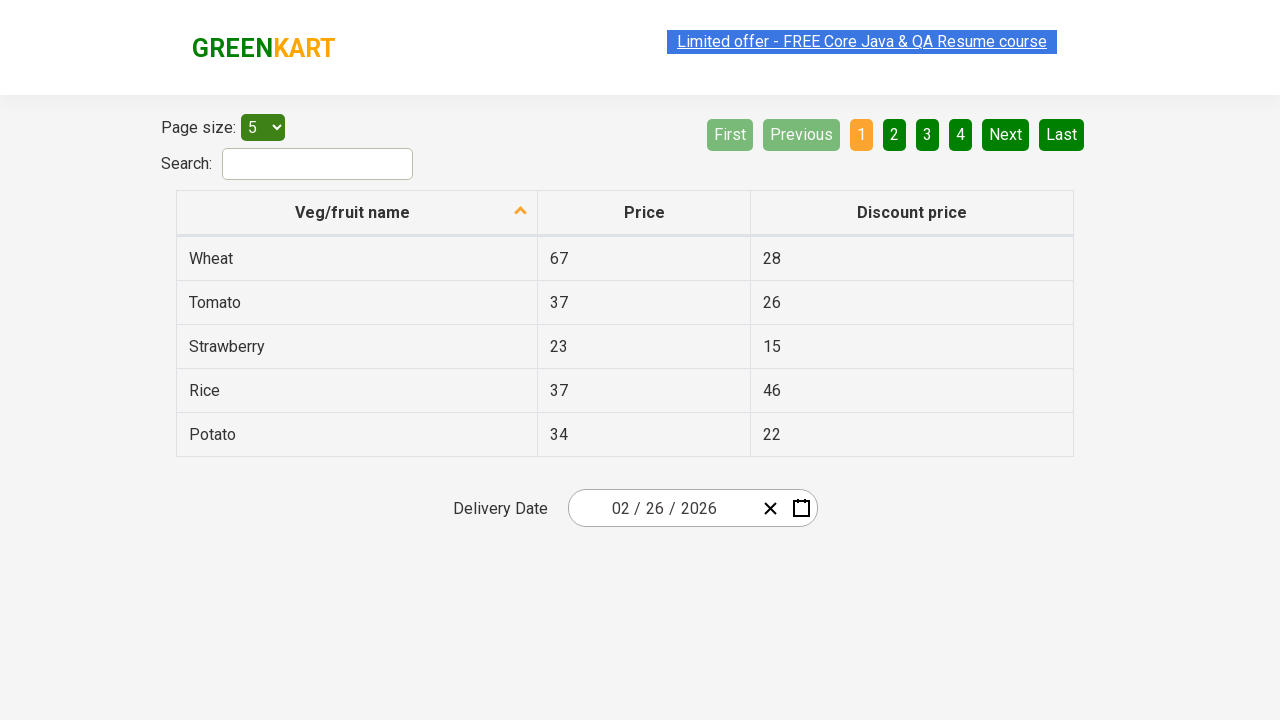

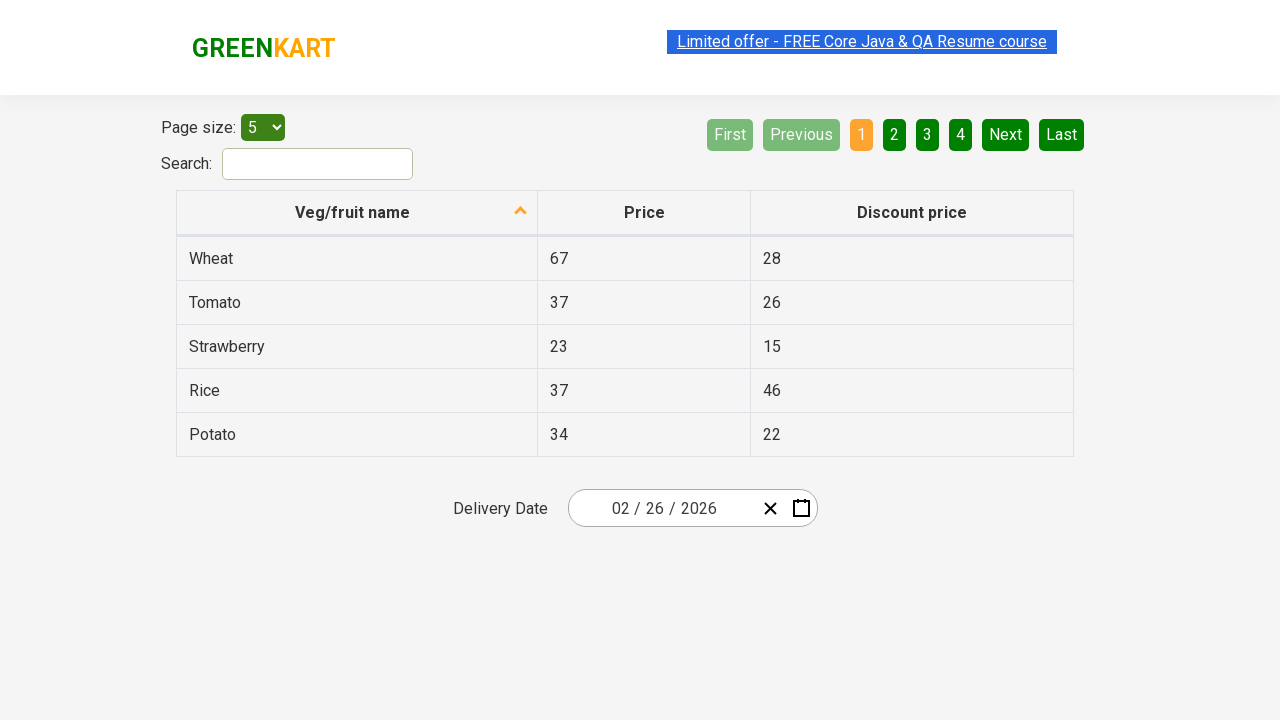